Tests hover functionality by moving the mouse over an avatar image and verifying that the caption/additional user information becomes visible.

Starting URL: http://the-internet.herokuapp.com/hovers

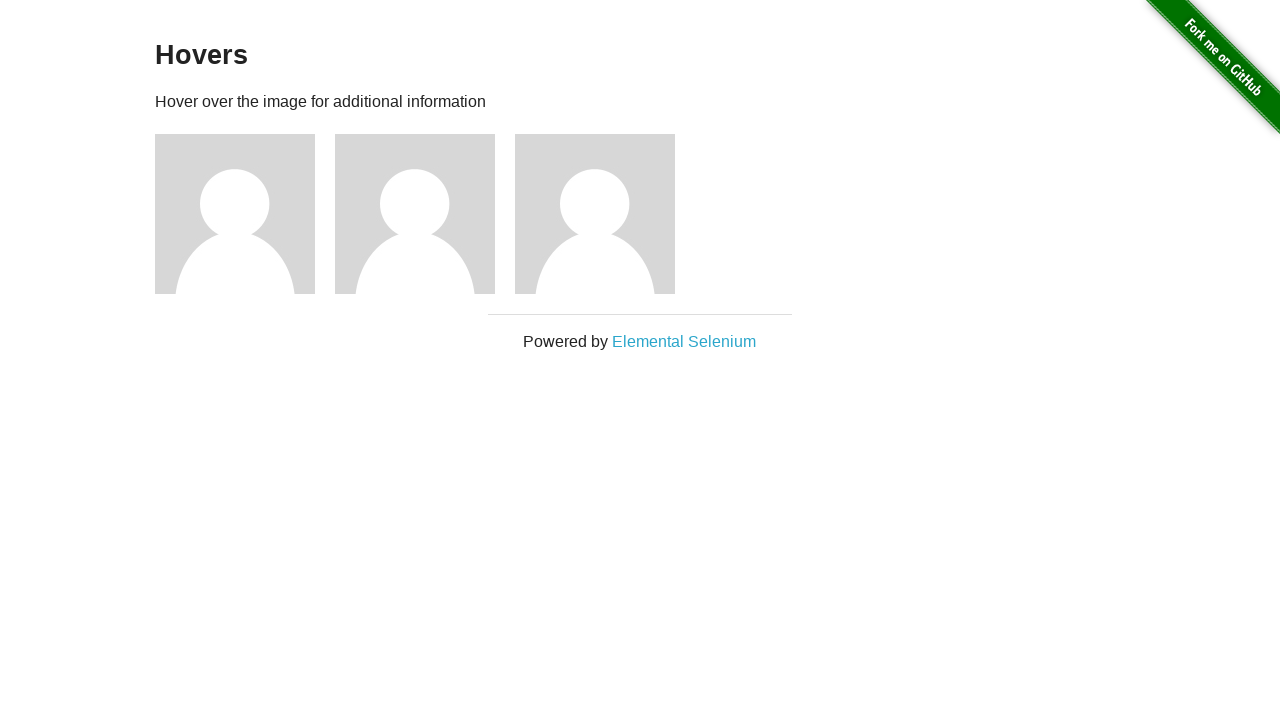

Located the first avatar figure element
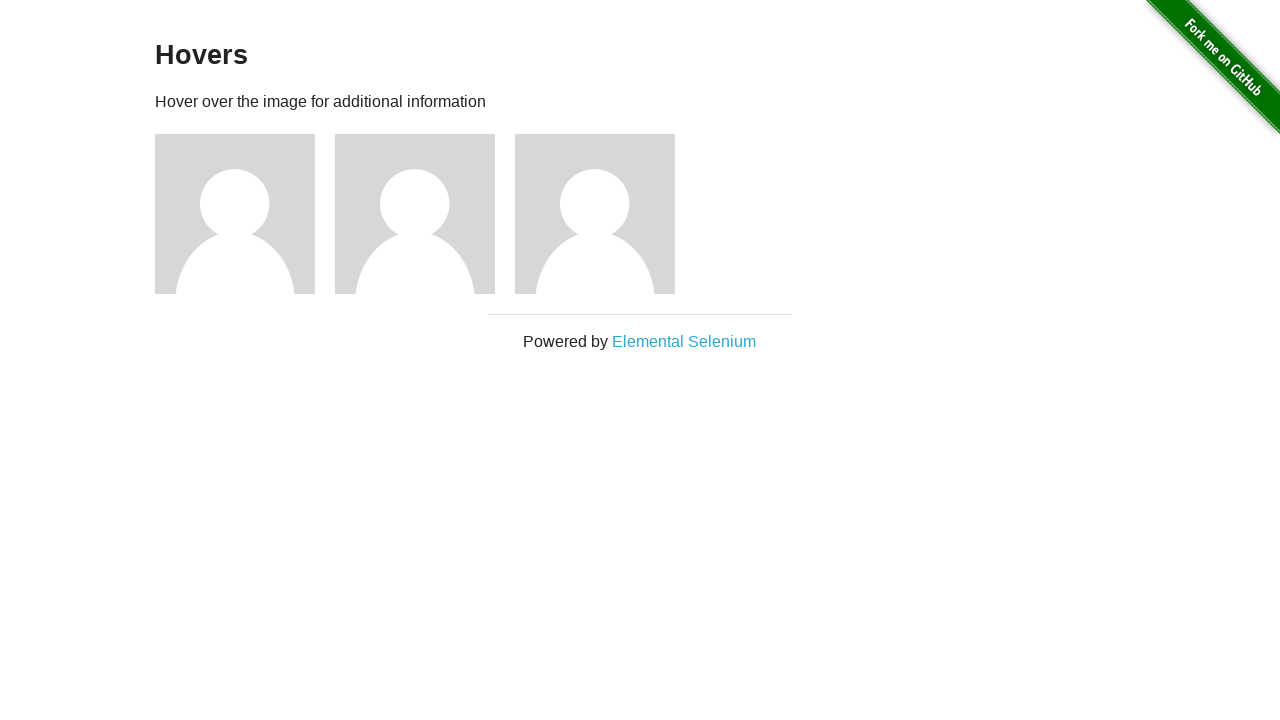

Hovered over the avatar image at (245, 214) on .figure >> nth=0
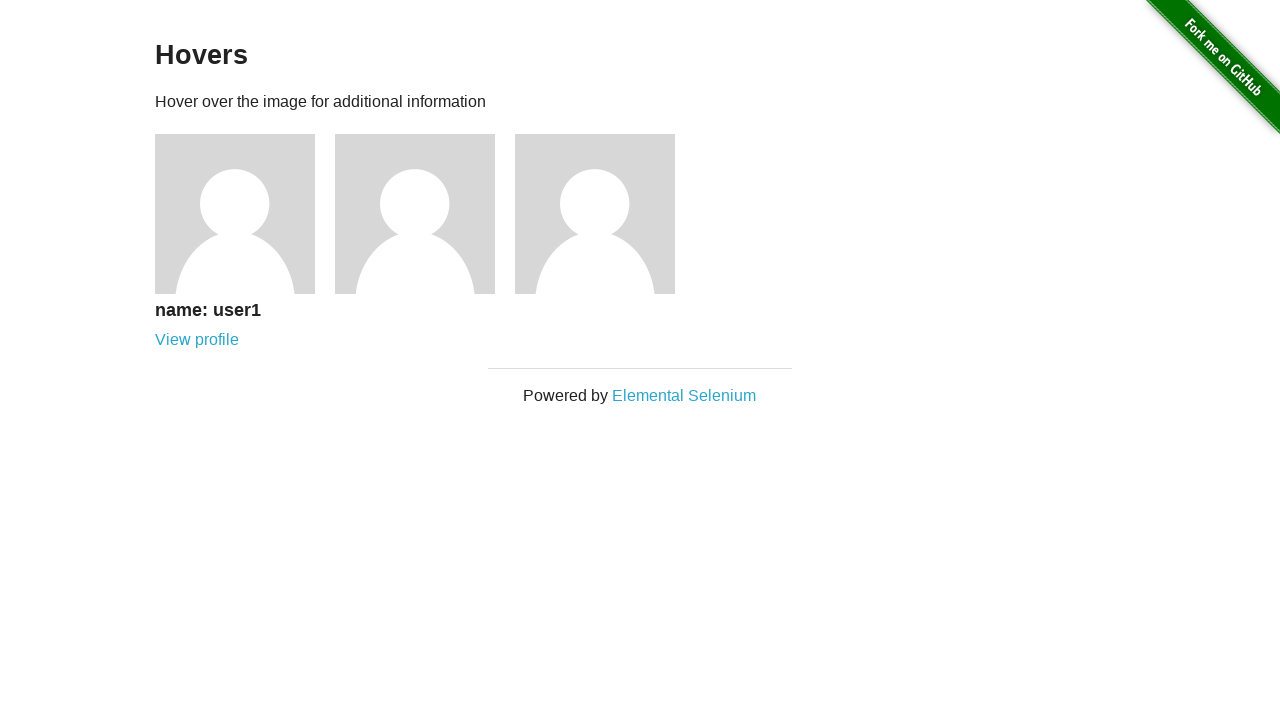

Located the caption element
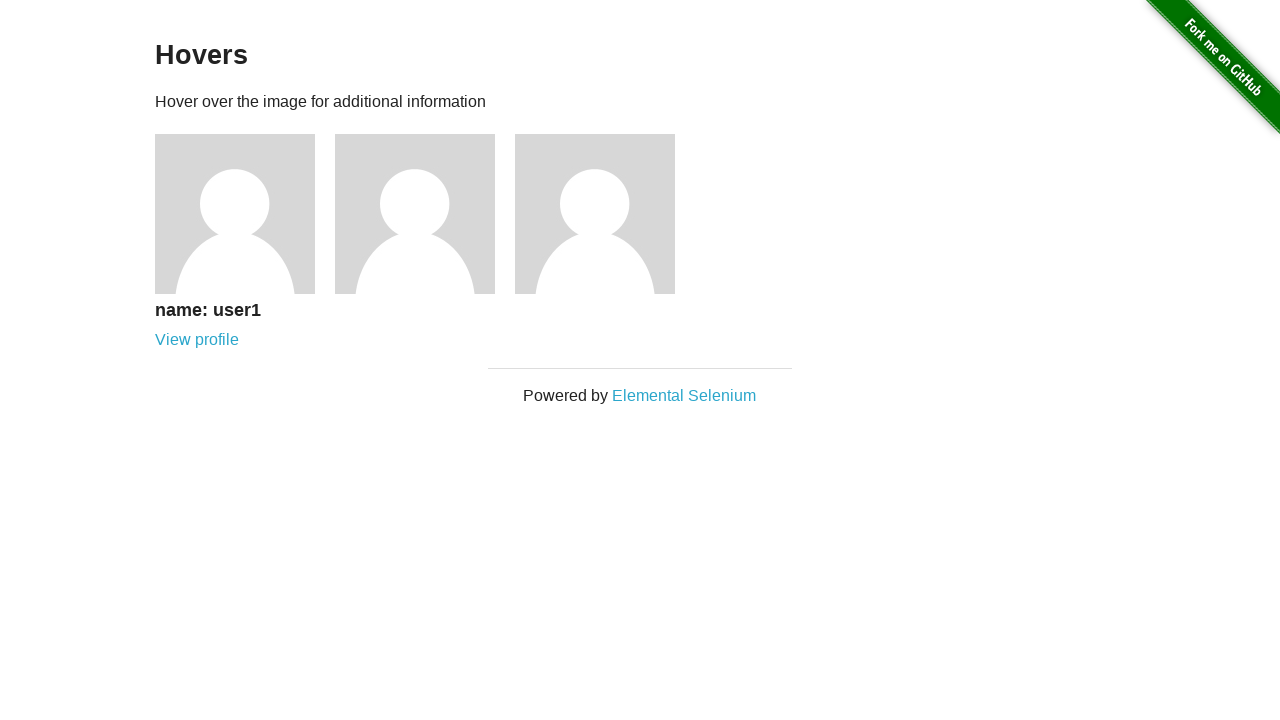

Verified that the caption is visible on hover
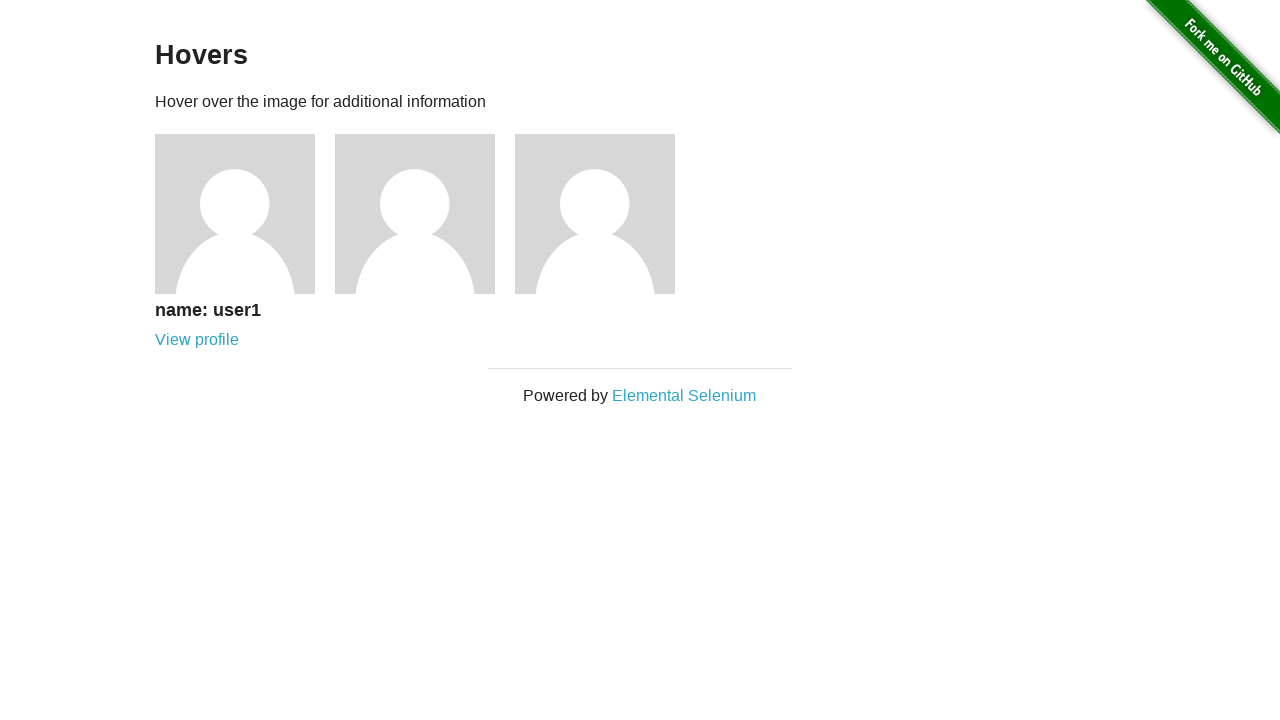

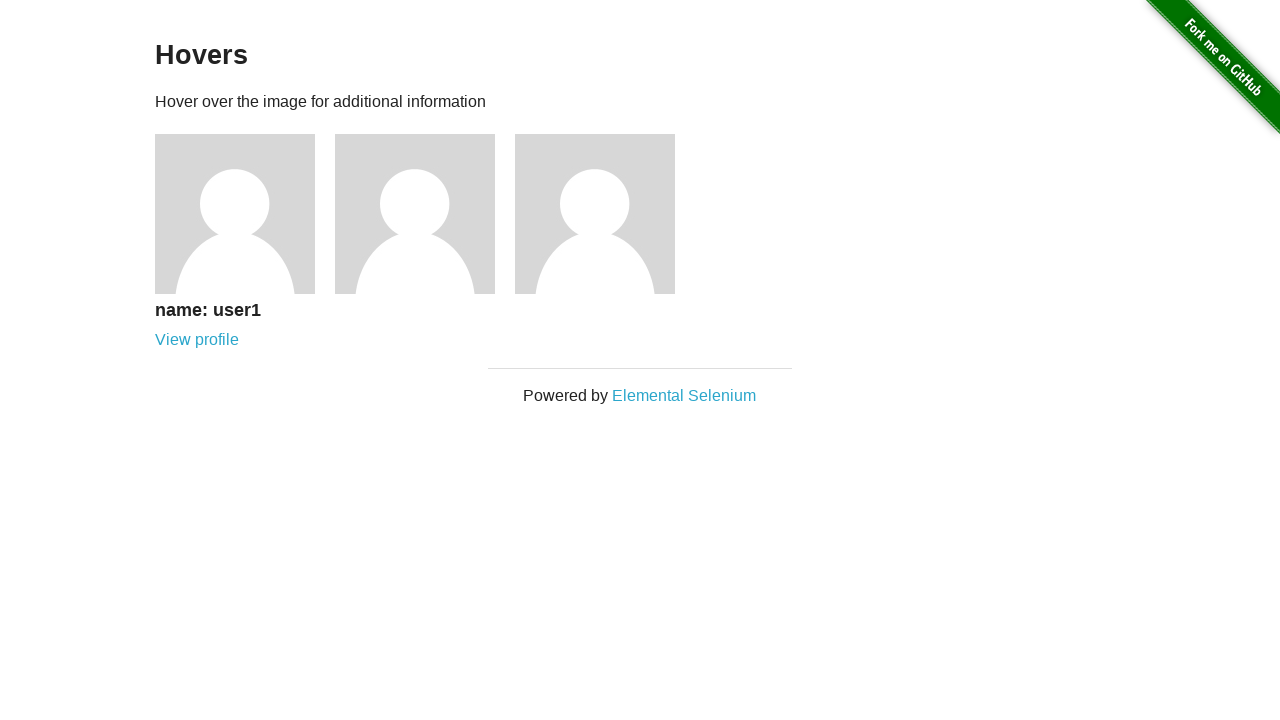